Tests implicit wait functionality by waiting for a landscape image to load on the page

Starting URL: https://bonigarcia.dev/selenium-webdriver-java/loading-images.html

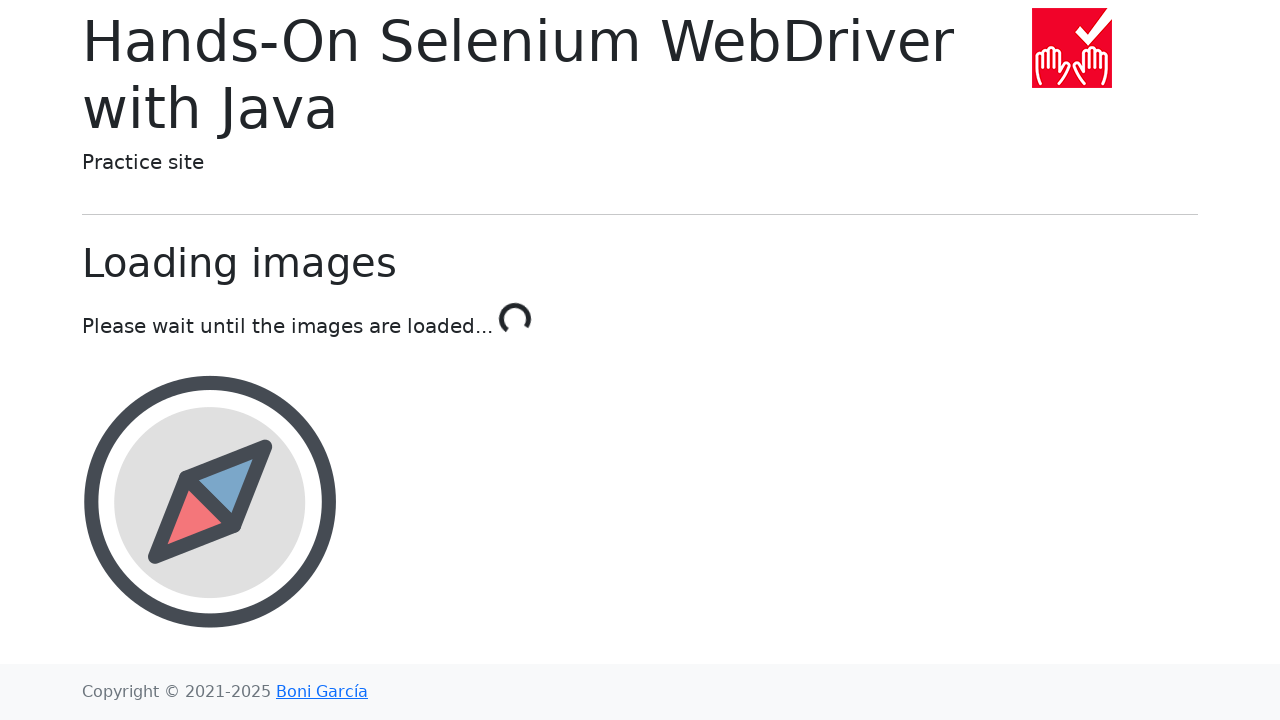

Waited for landscape image element to load on the page
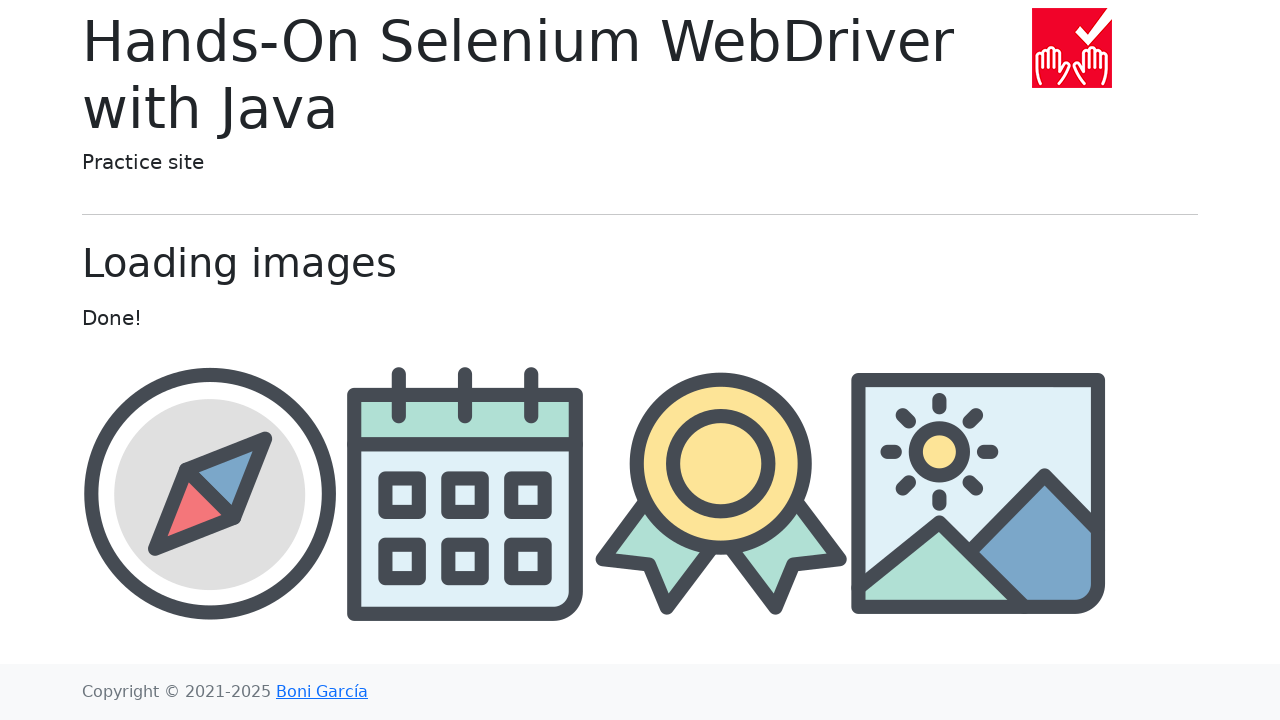

Retrieved src attribute from landscape image element
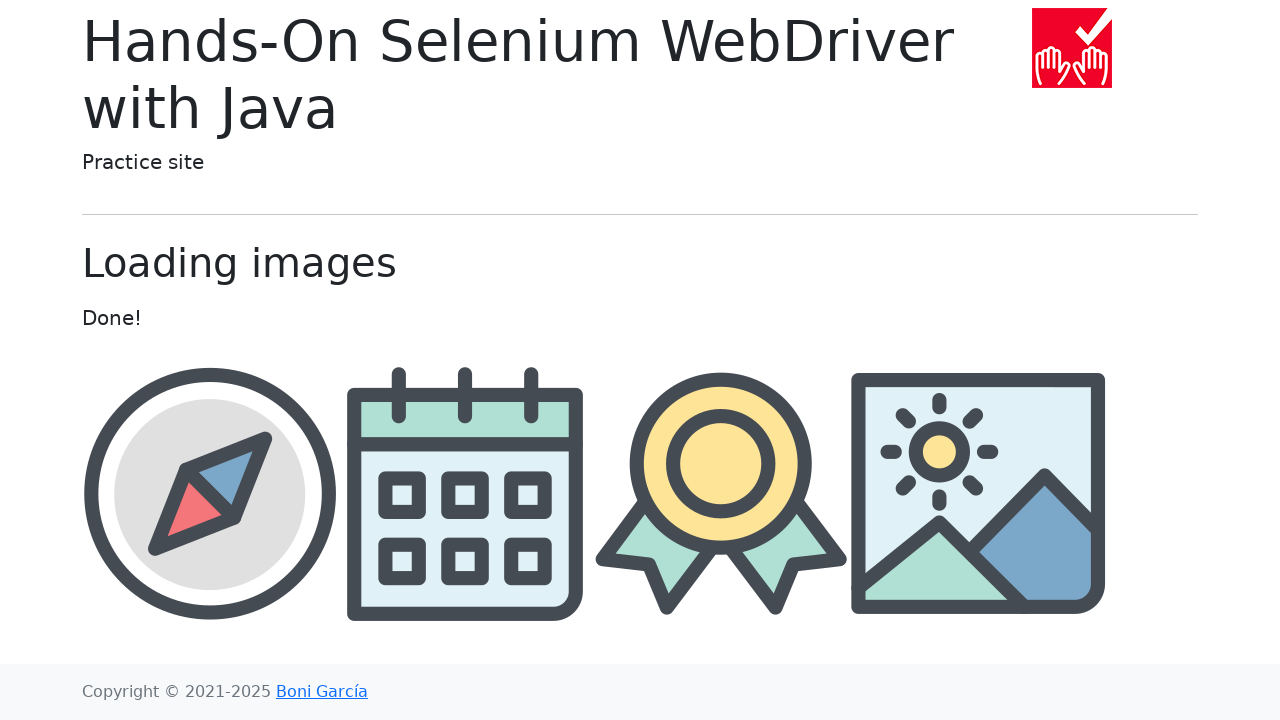

Asserted that landscape image src contains 'landscape'
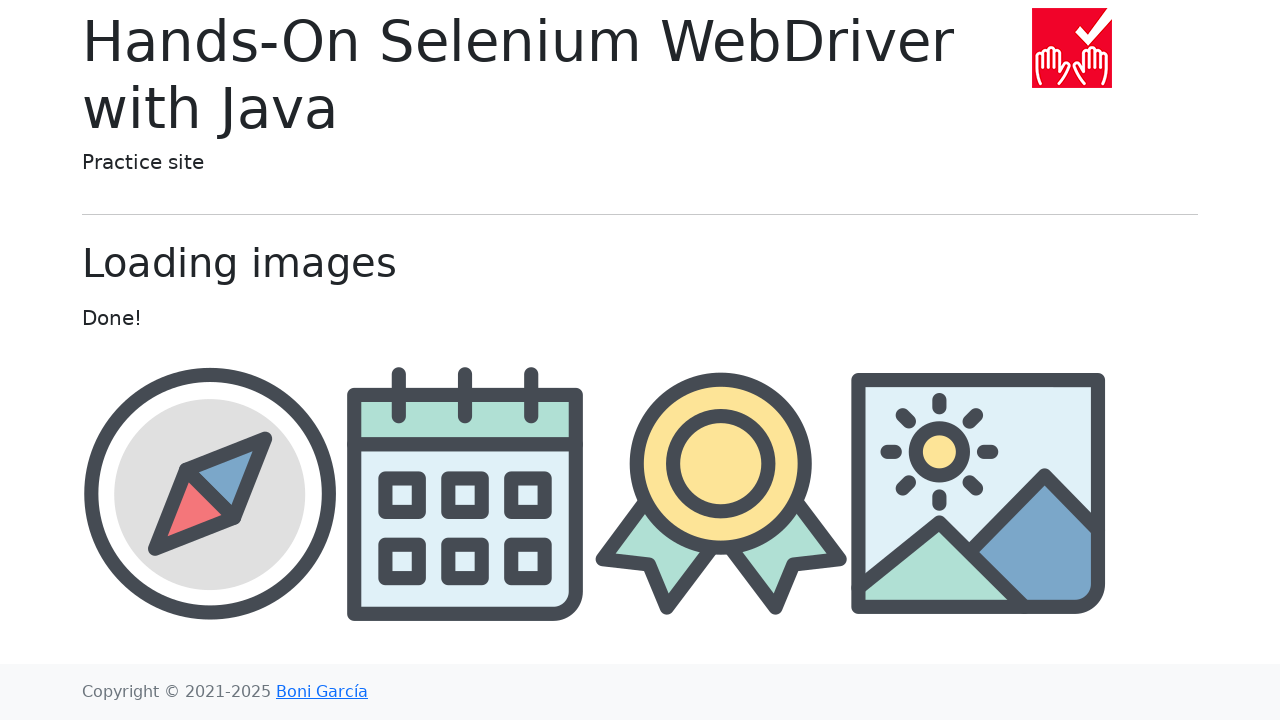

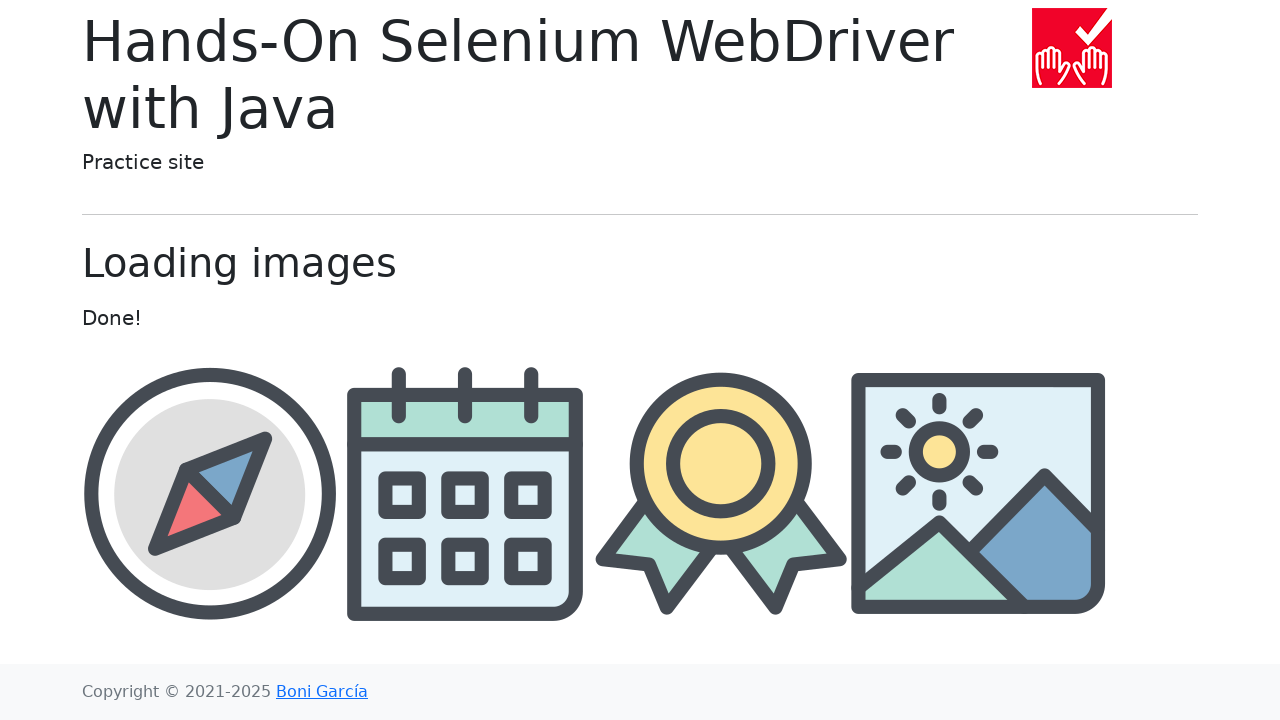